Tests dropdown selection functionality on OrangeHRM contact sales form by selecting a country from the dropdown menu

Starting URL: https://www.orangehrm.com/contact-sales/

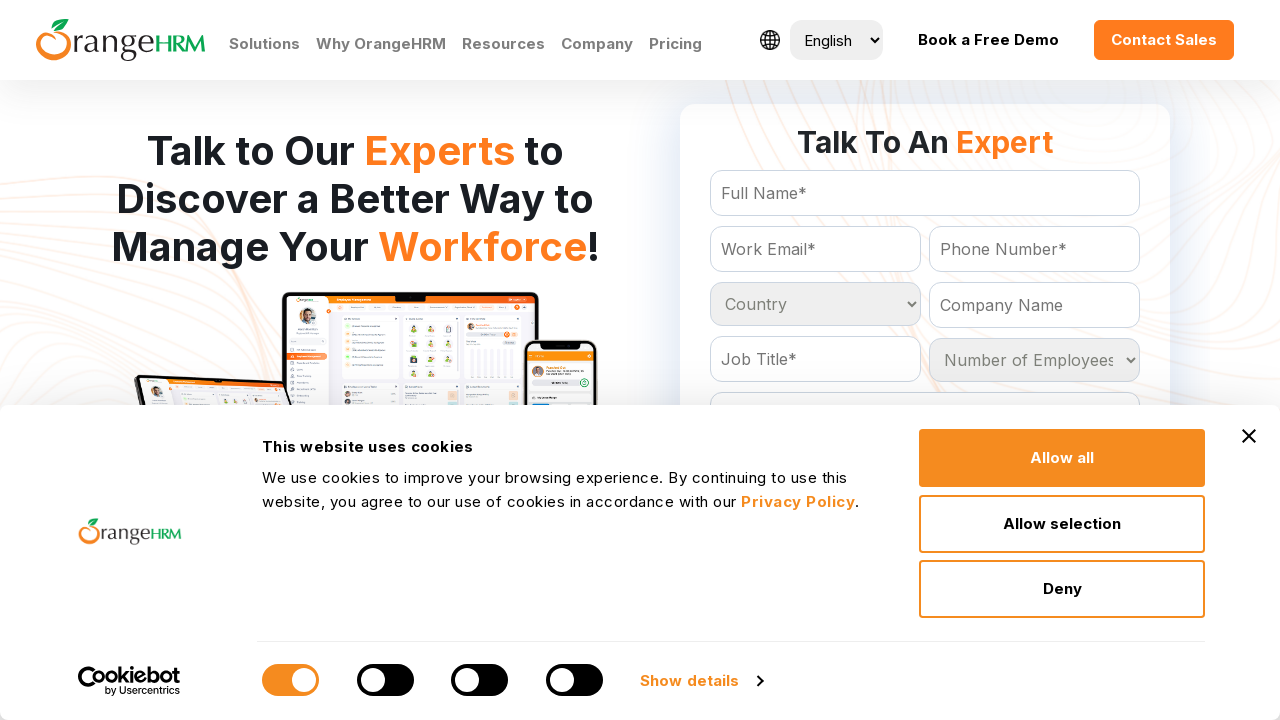

Selected 'French Southern Territories' from country dropdown on OrangeHRM contact sales form on #Form_getForm_Country
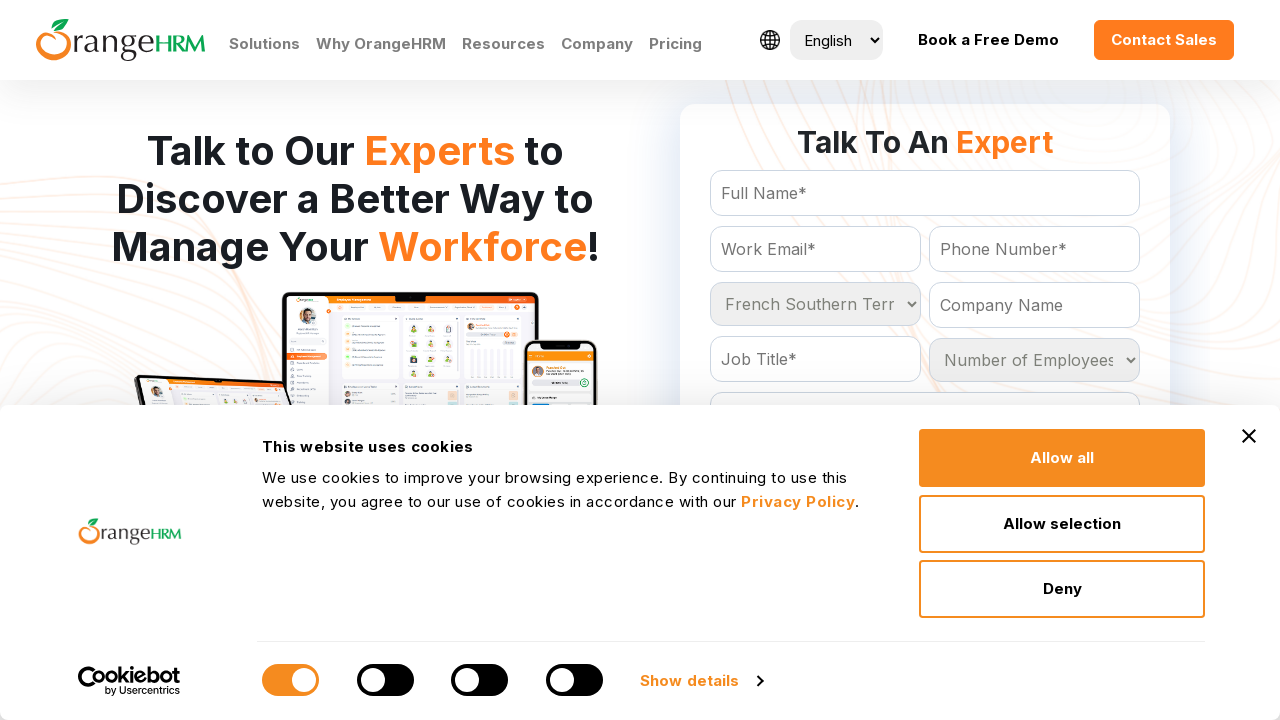

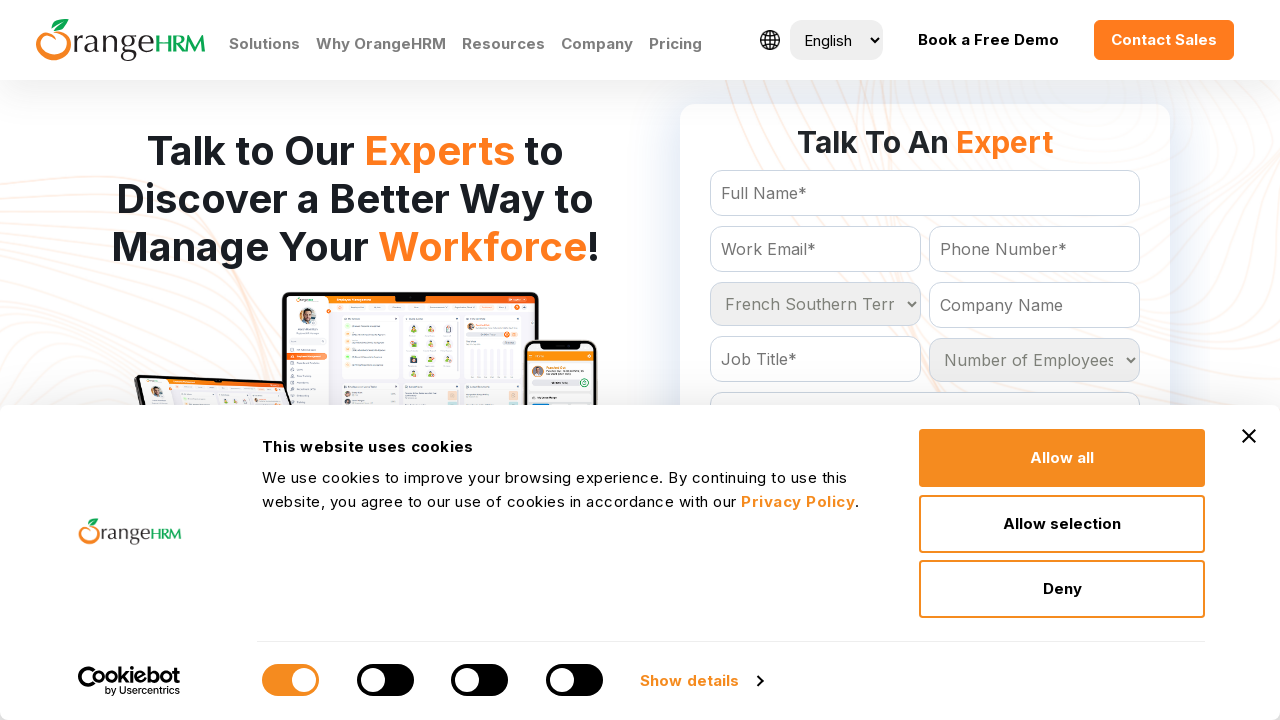